Tests registration form validation with password less than 6 characters - submits the form with a short password and verifies the password length error is displayed.

Starting URL: https://alada.vn/tai-khoan/dang-ky.html

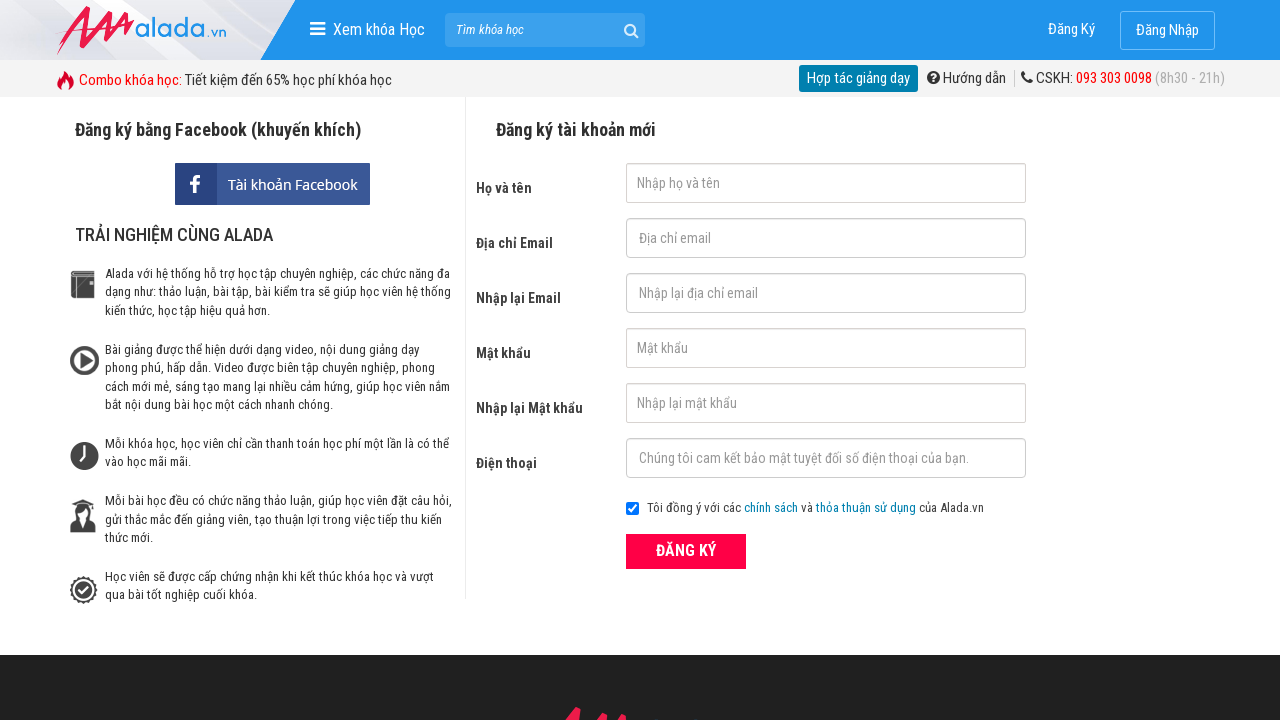

Filled first name field with 'Trang Phi' on #txtFirstname
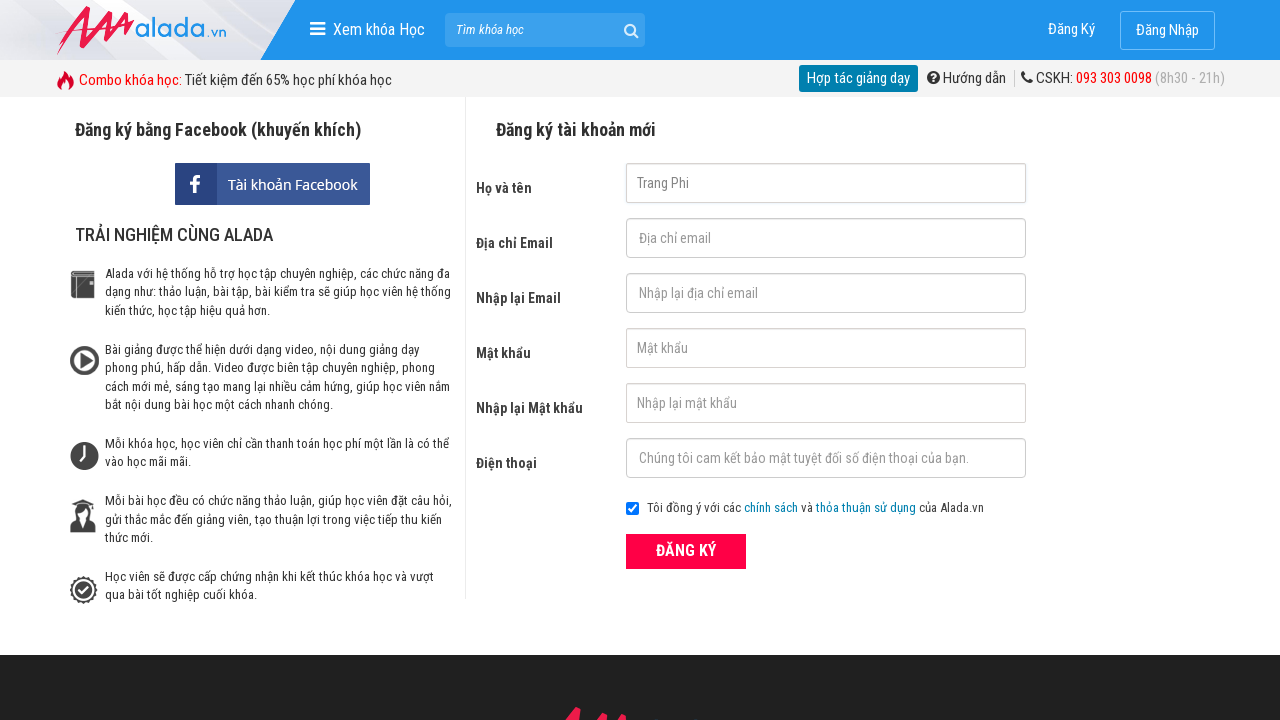

Filled email field with 'TrangPhi@gmail.com' on #txtEmail
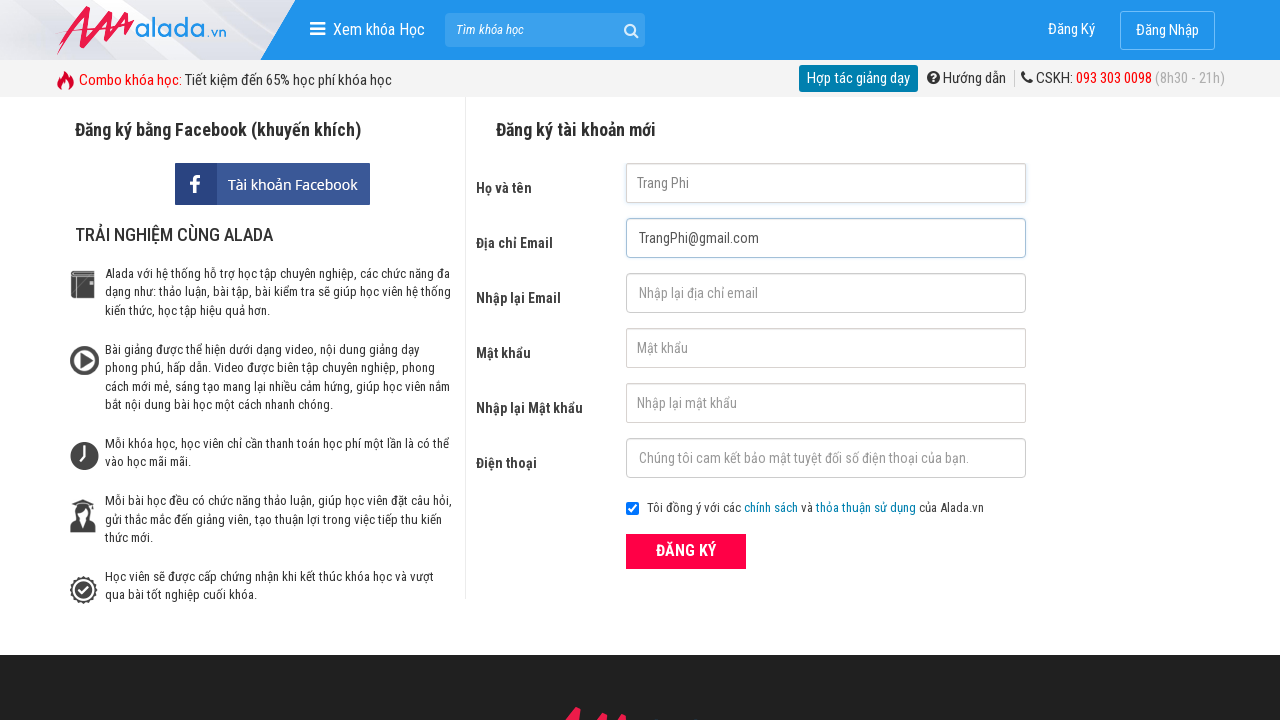

Filled confirm email field with 'TrangPhi@1996@' on #txtCEmail
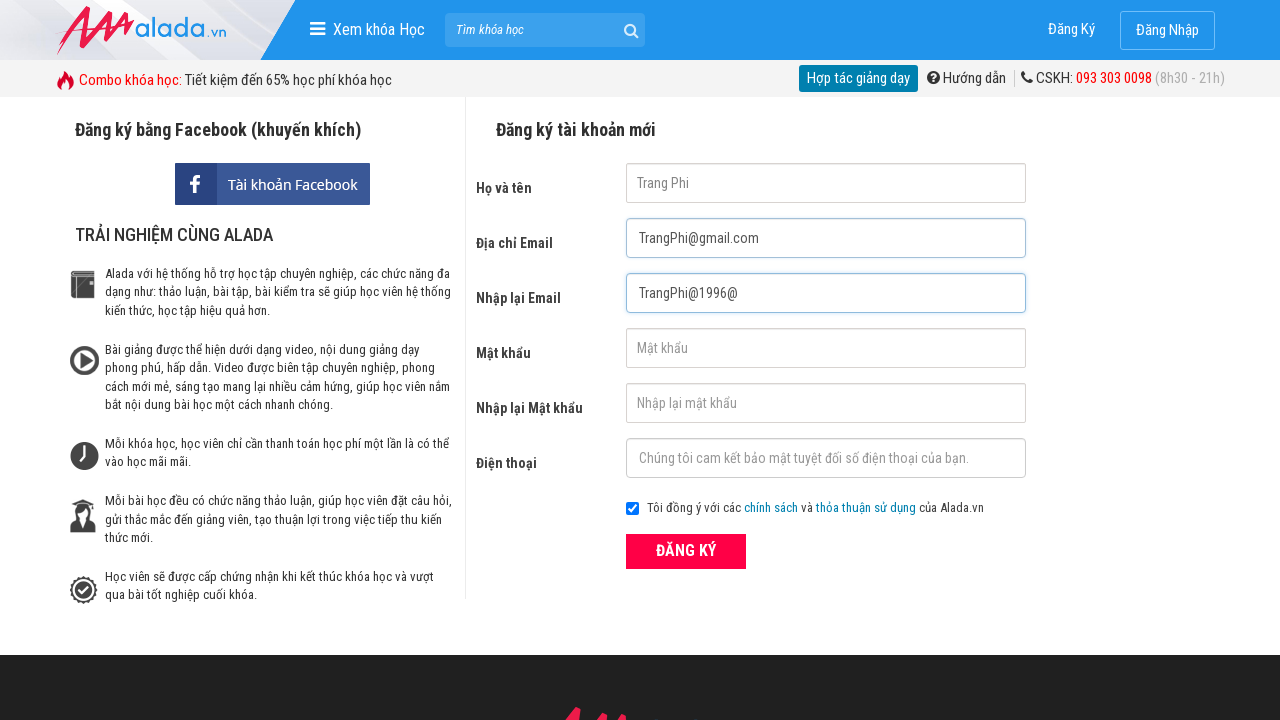

Filled password field with '1234' (less than 6 characters) on #txtPassword
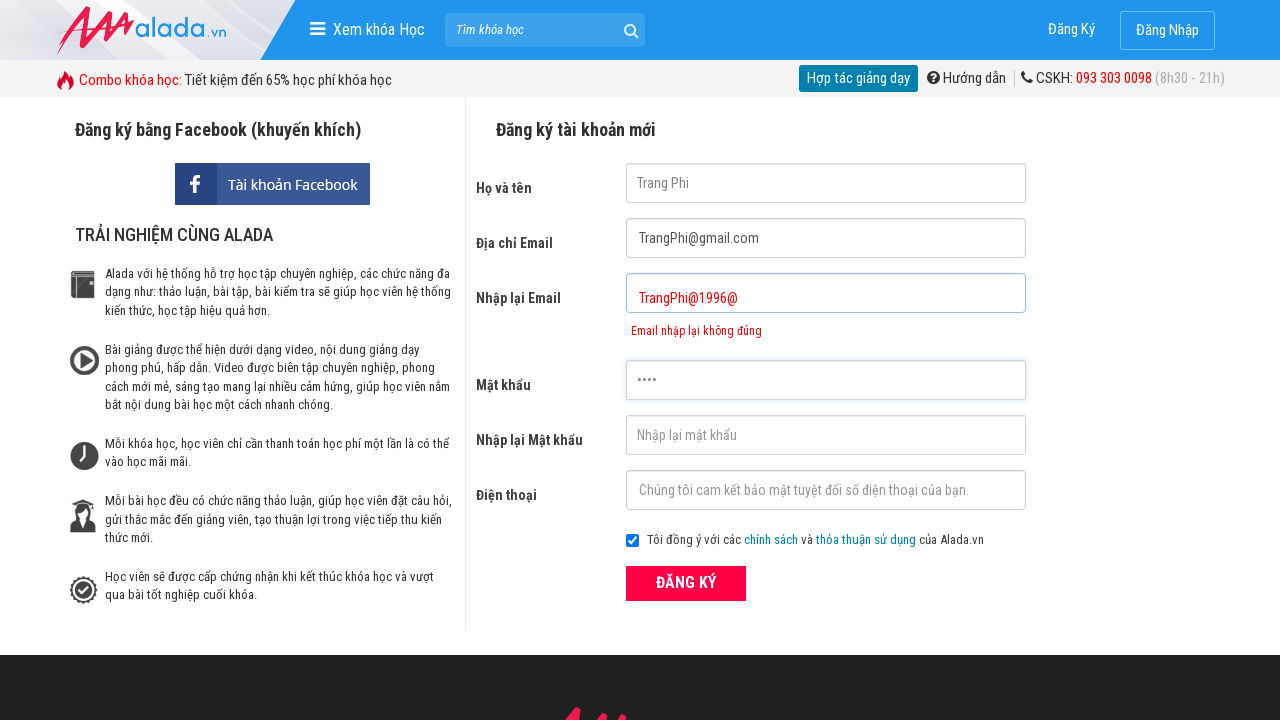

Filled confirm password field with '1234' on #txtCPassword
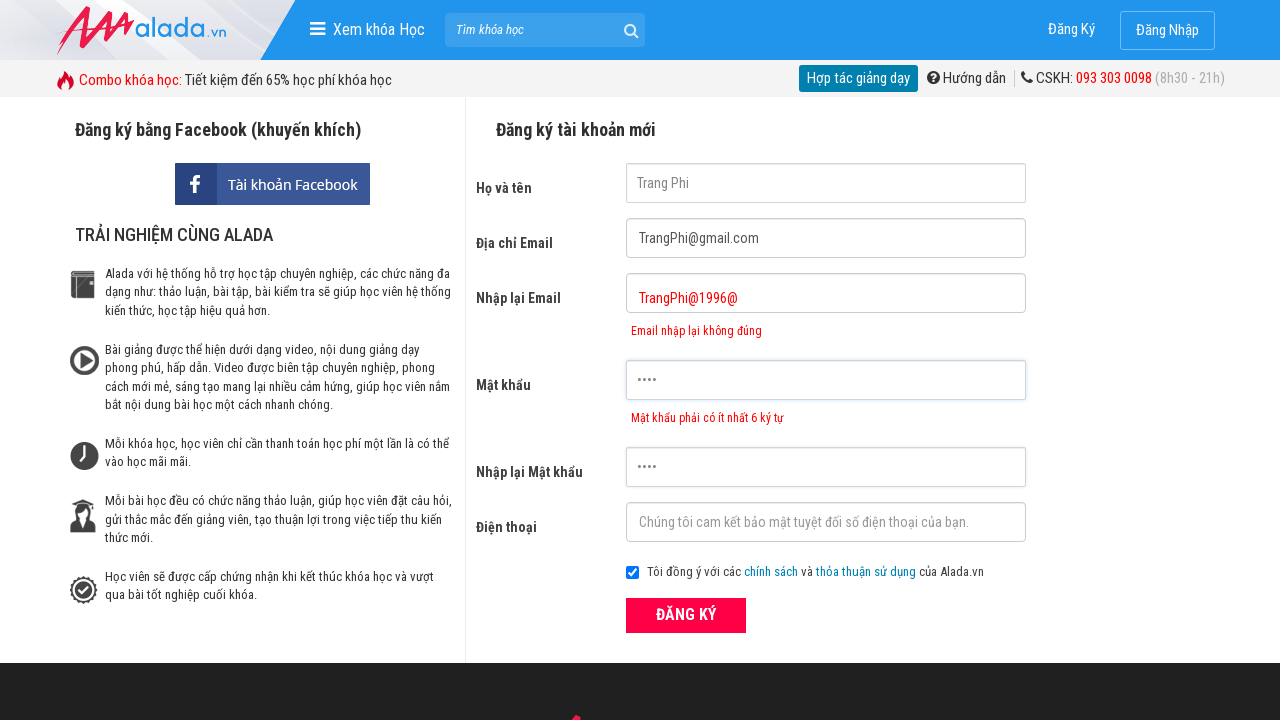

Filled phone field with '0123456789' on #txtPhone
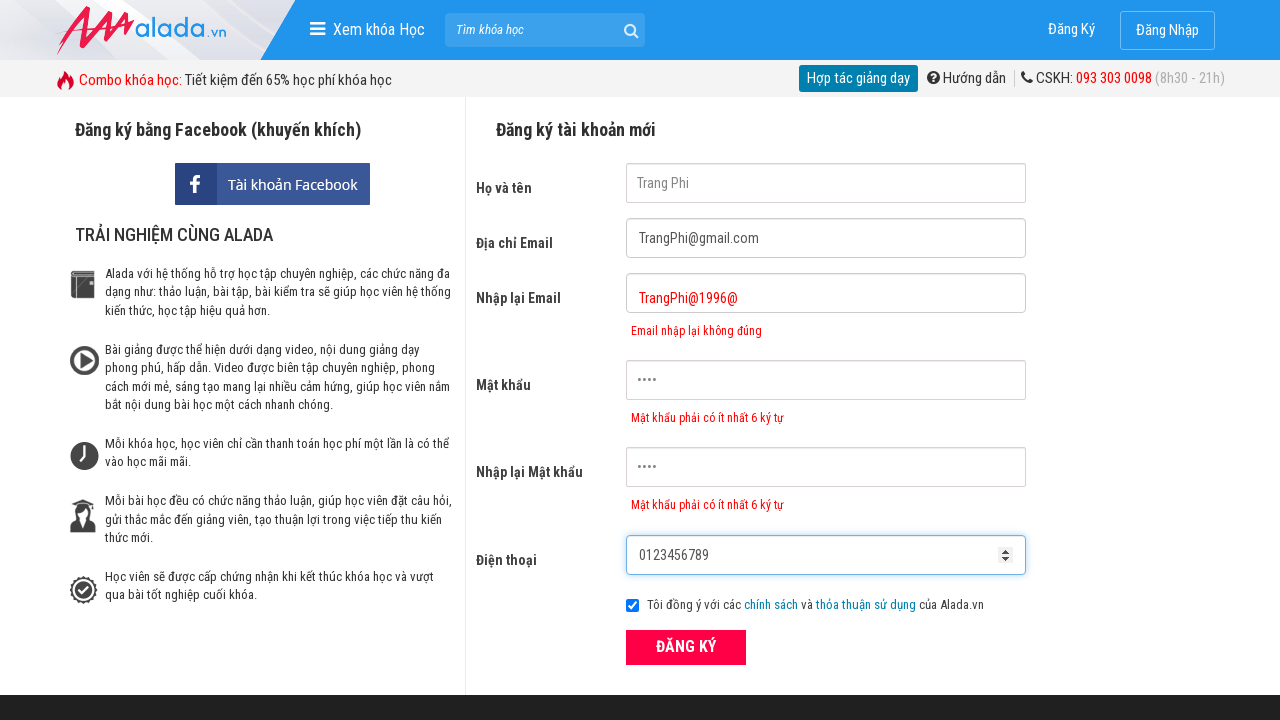

Clicked register button to submit form at (686, 648) on xpath=//div[@class='form frmRegister']//button[text()='ĐĂNG KÝ']
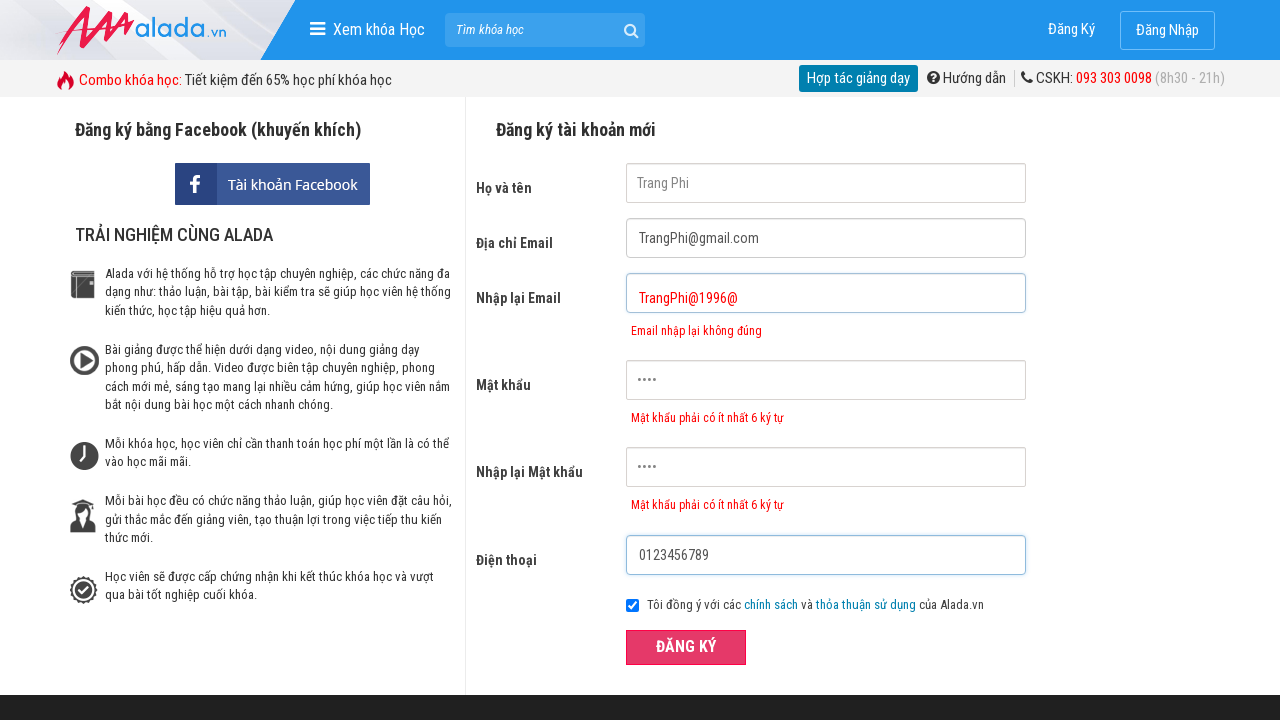

Password error message appeared, confirming validation for short password
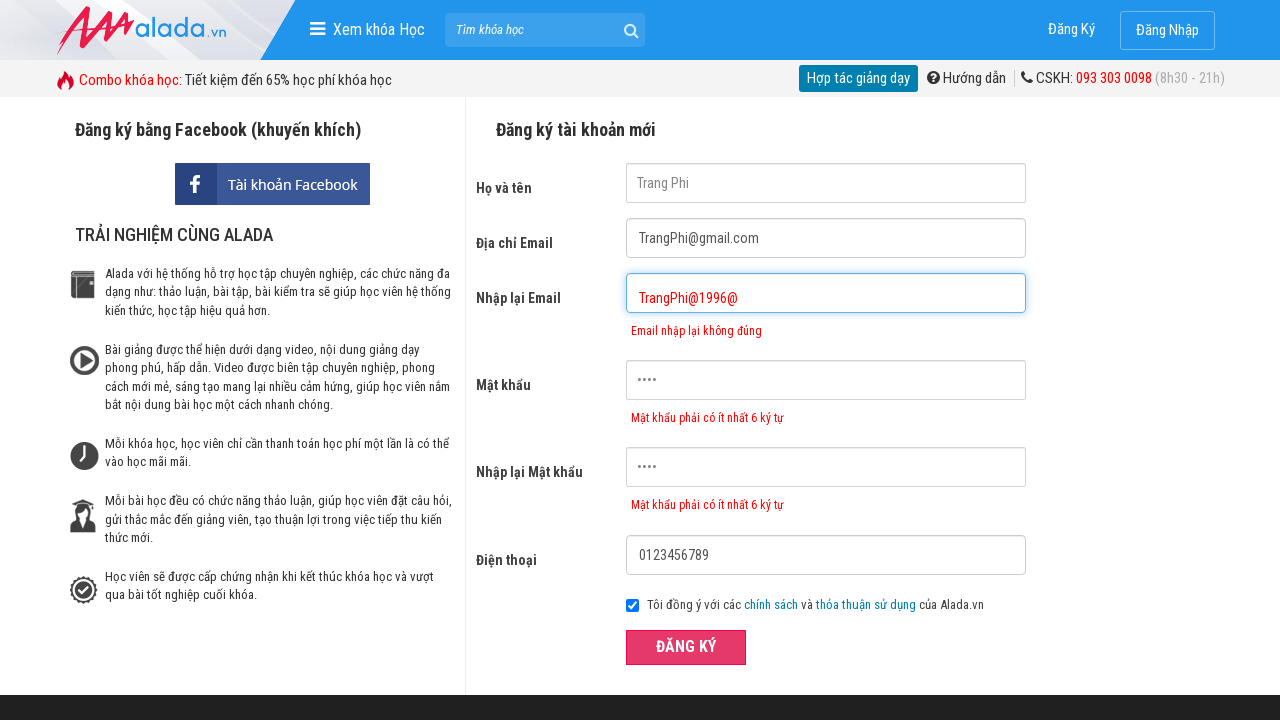

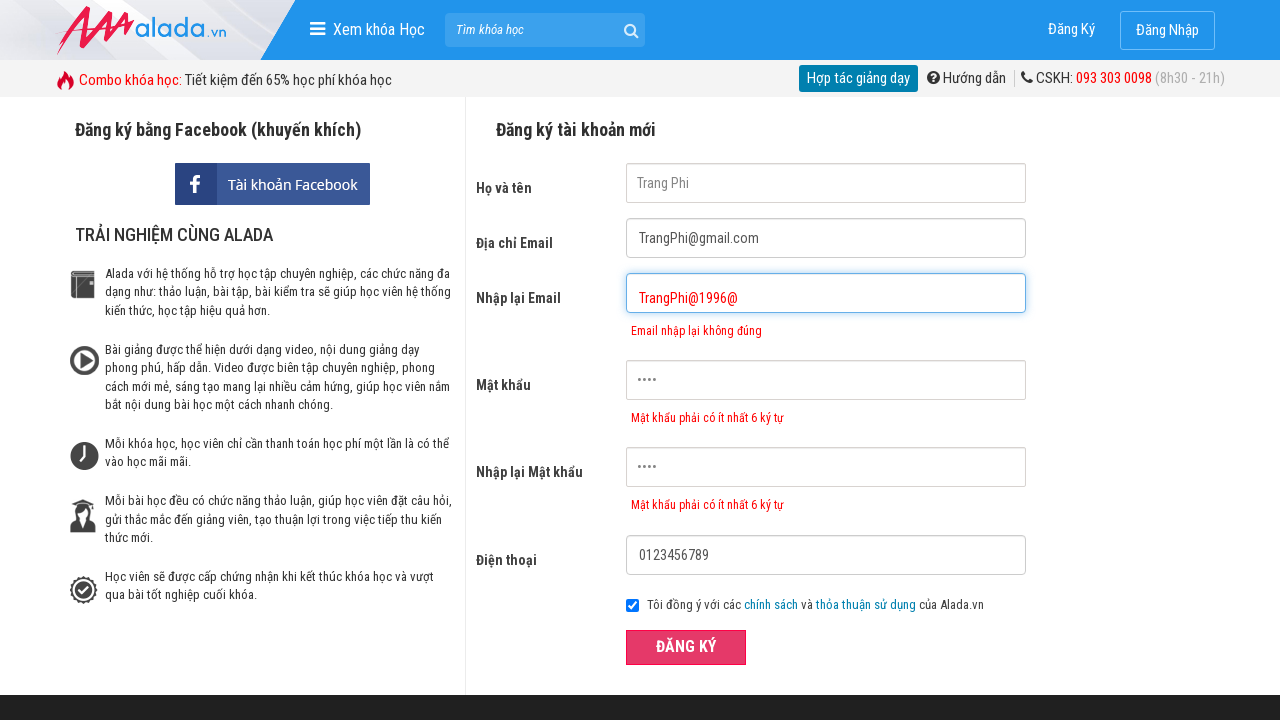